Tests checkbox functionality by clicking on three checkboxes sequentially on a form testing website

Starting URL: https://formy-project.herokuapp.com/checkbox

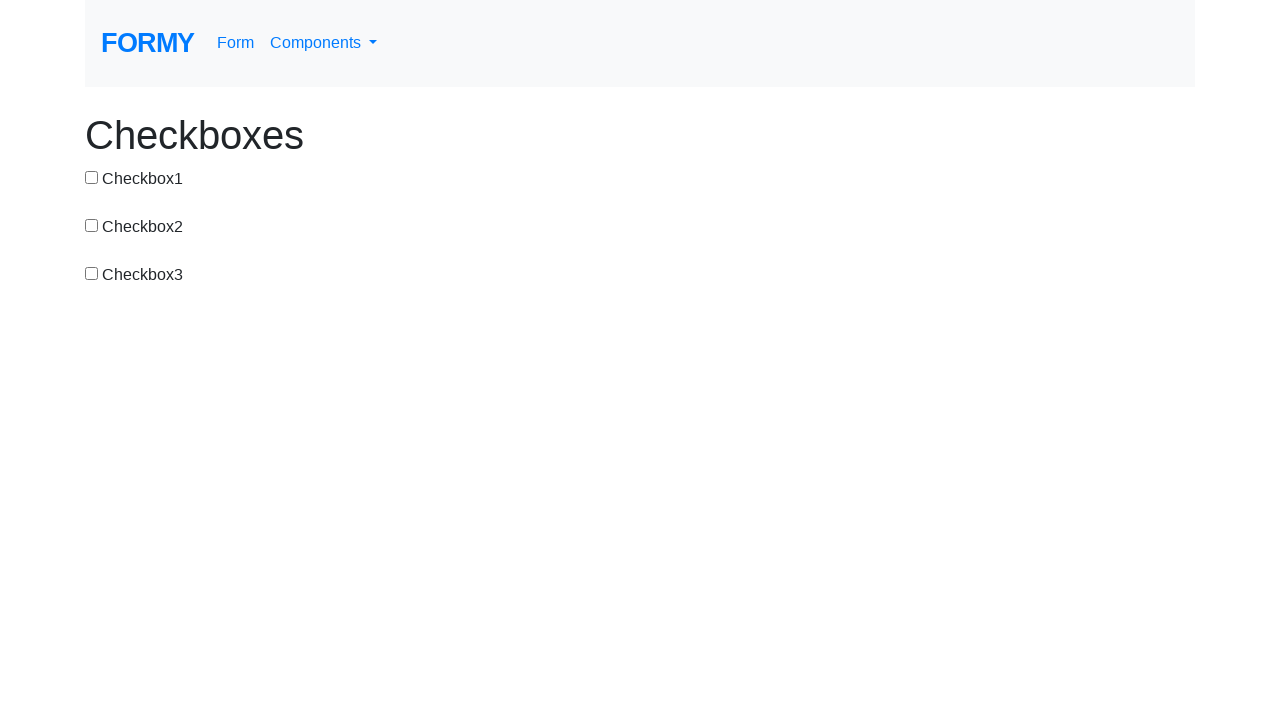

Clicked first checkbox at (92, 177) on #checkbox-1
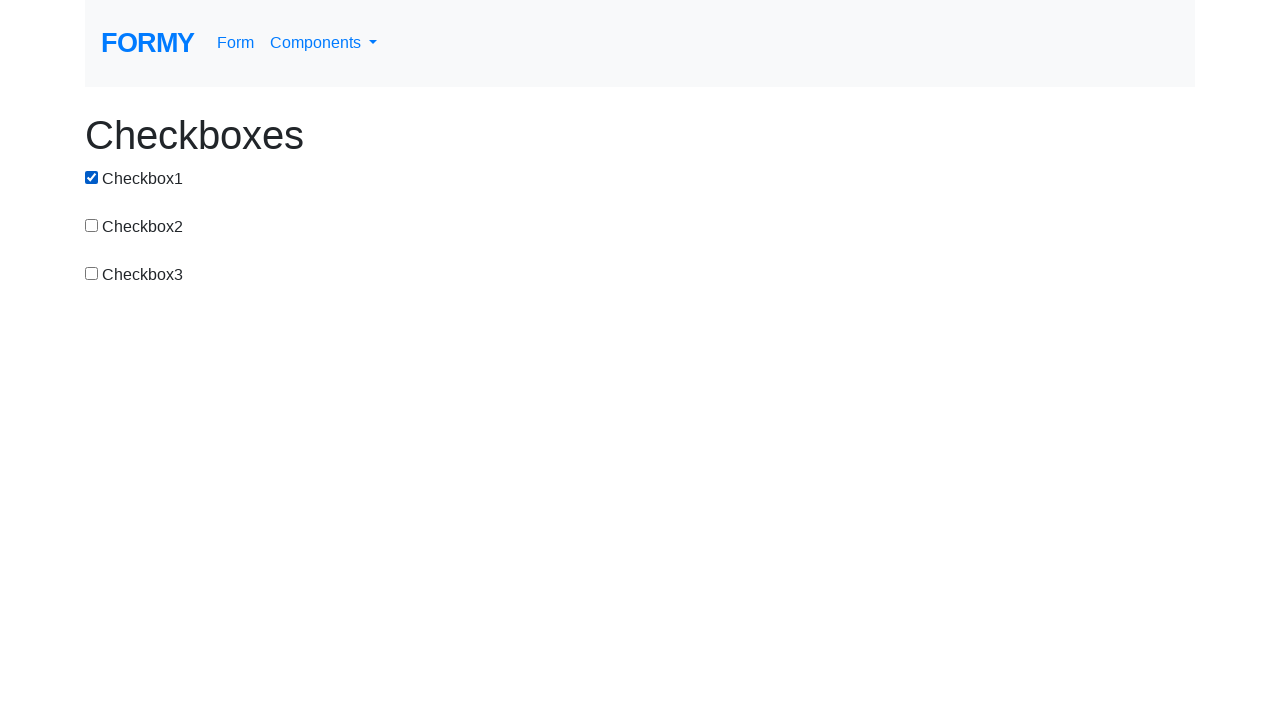

Clicked second checkbox at (92, 225) on #checkbox-2
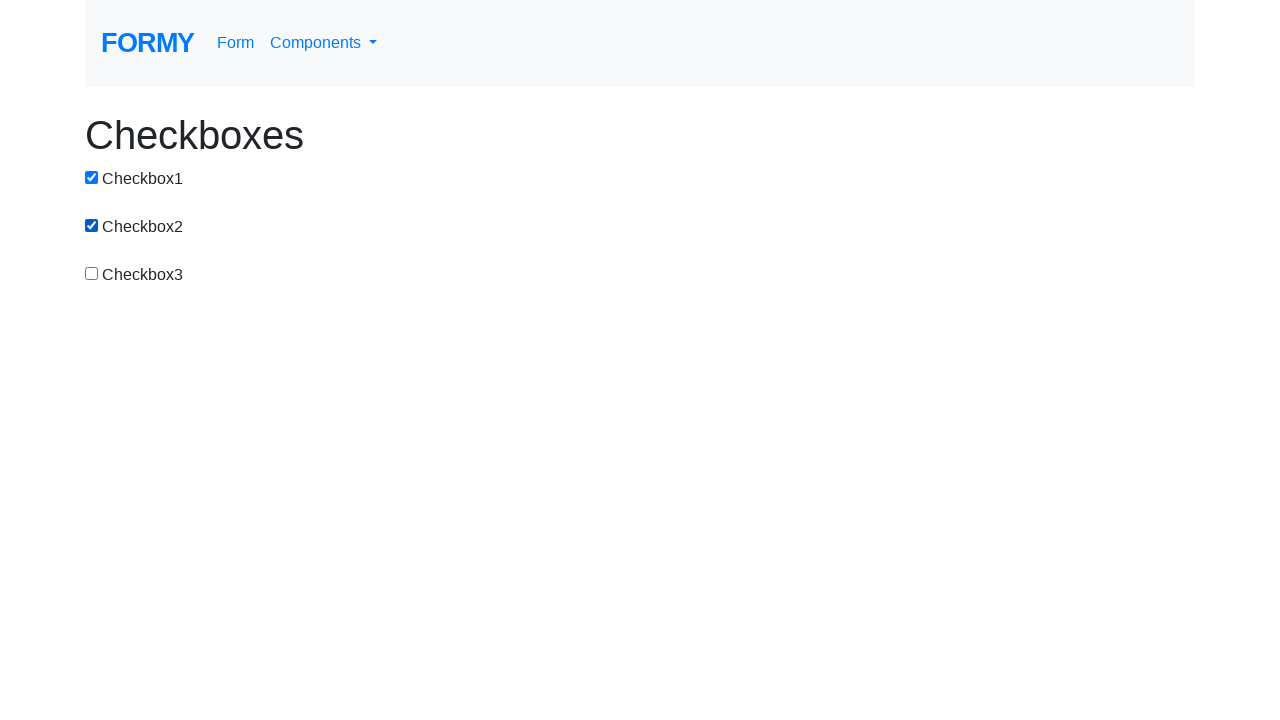

Clicked third checkbox at (92, 273) on #checkbox-3
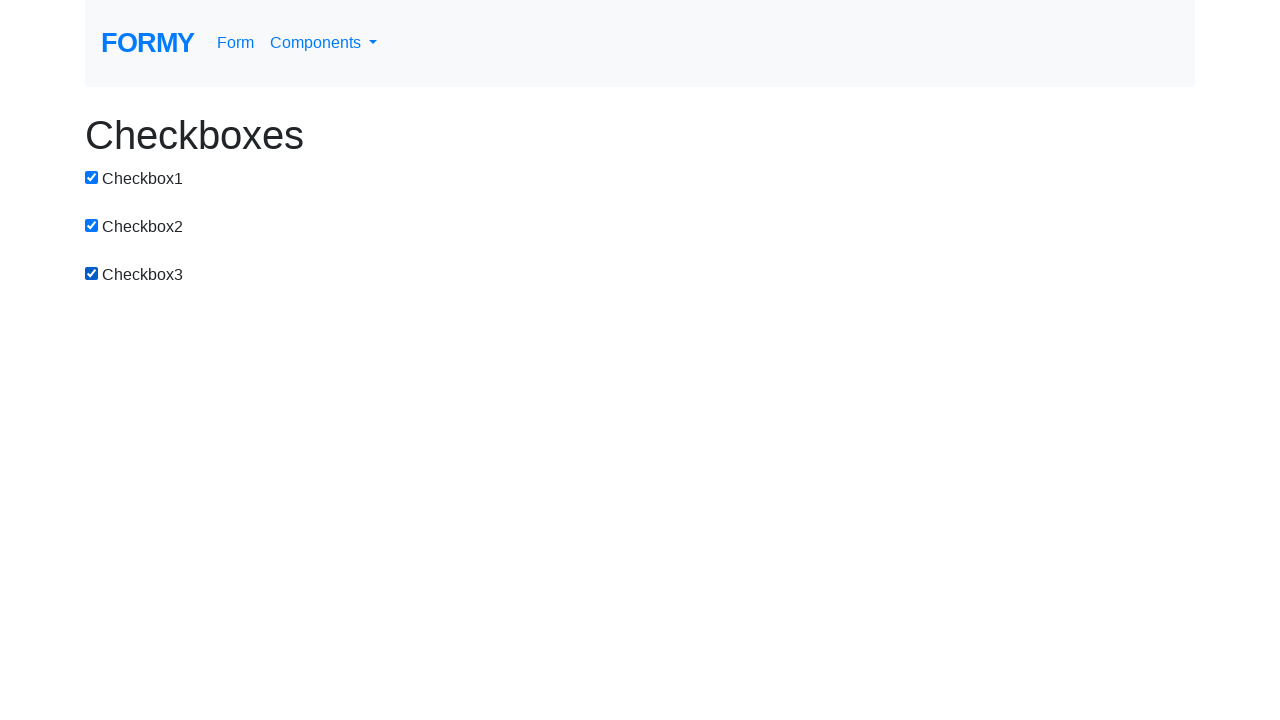

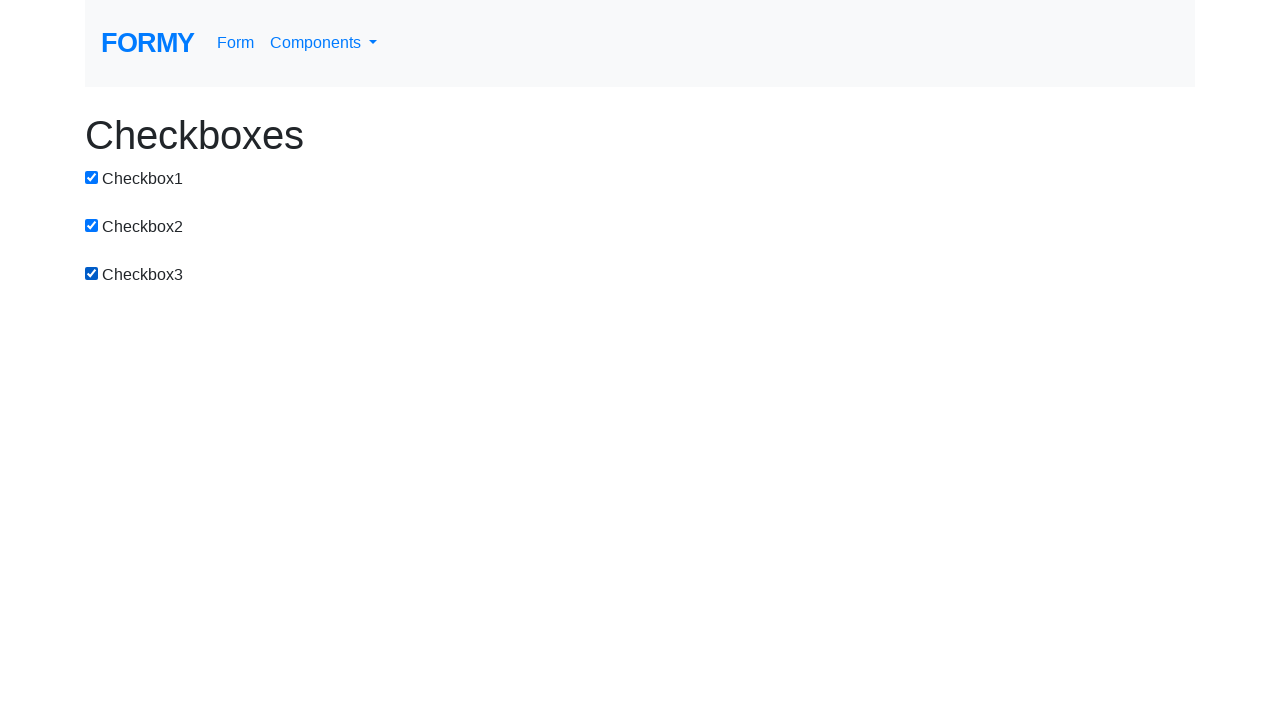